Verifies the Playwright homepage loads correctly by checking the title contains "Playwright", then clicks on the documentation link and verifies navigation to the Installation page.

Starting URL: https://playwright.dev

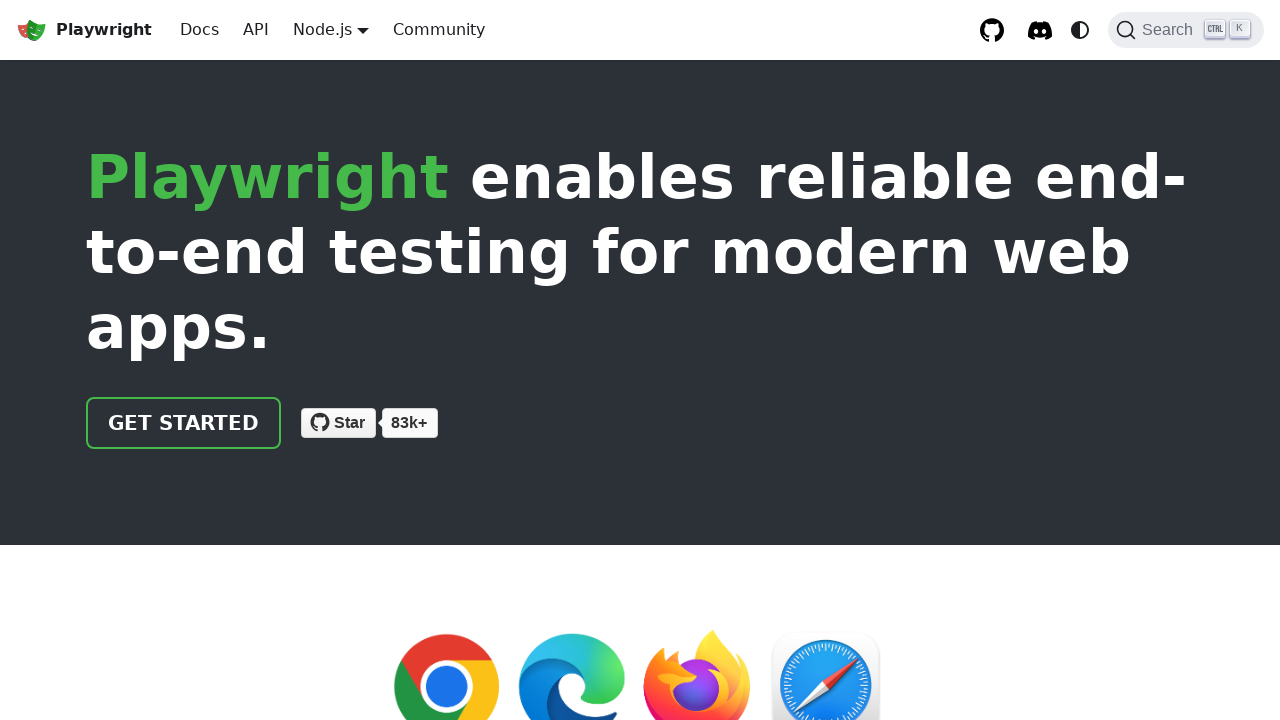

Verified page title contains 'Playwright'
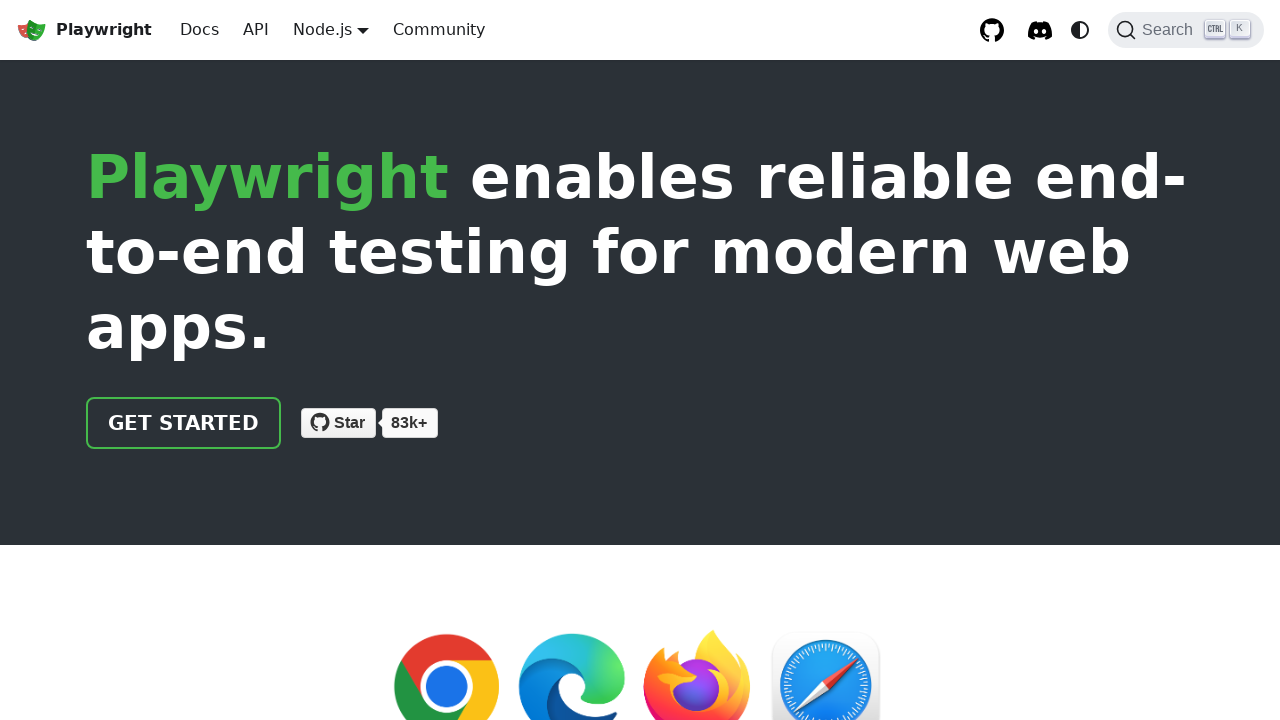

Clicked on documentation/installation link in header at (184, 423) on xpath=//html/body/div/div[2]/header/div/div/a
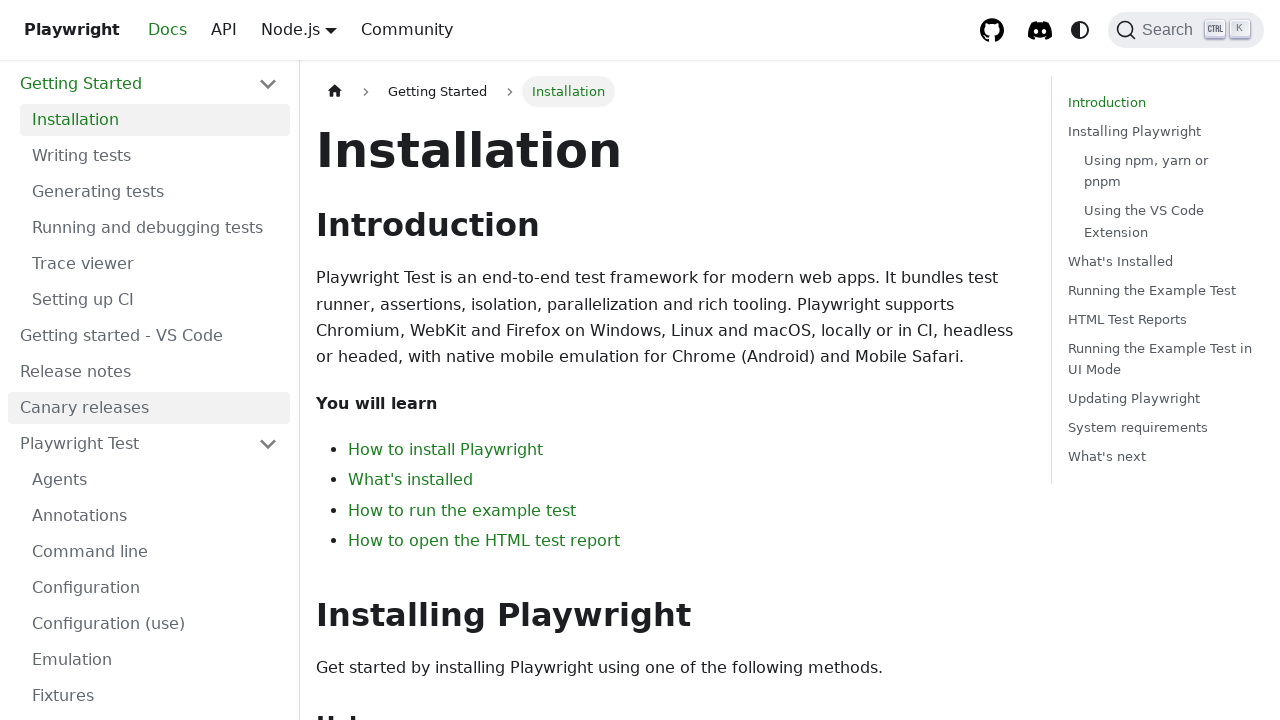

Verified navigation to Installation page
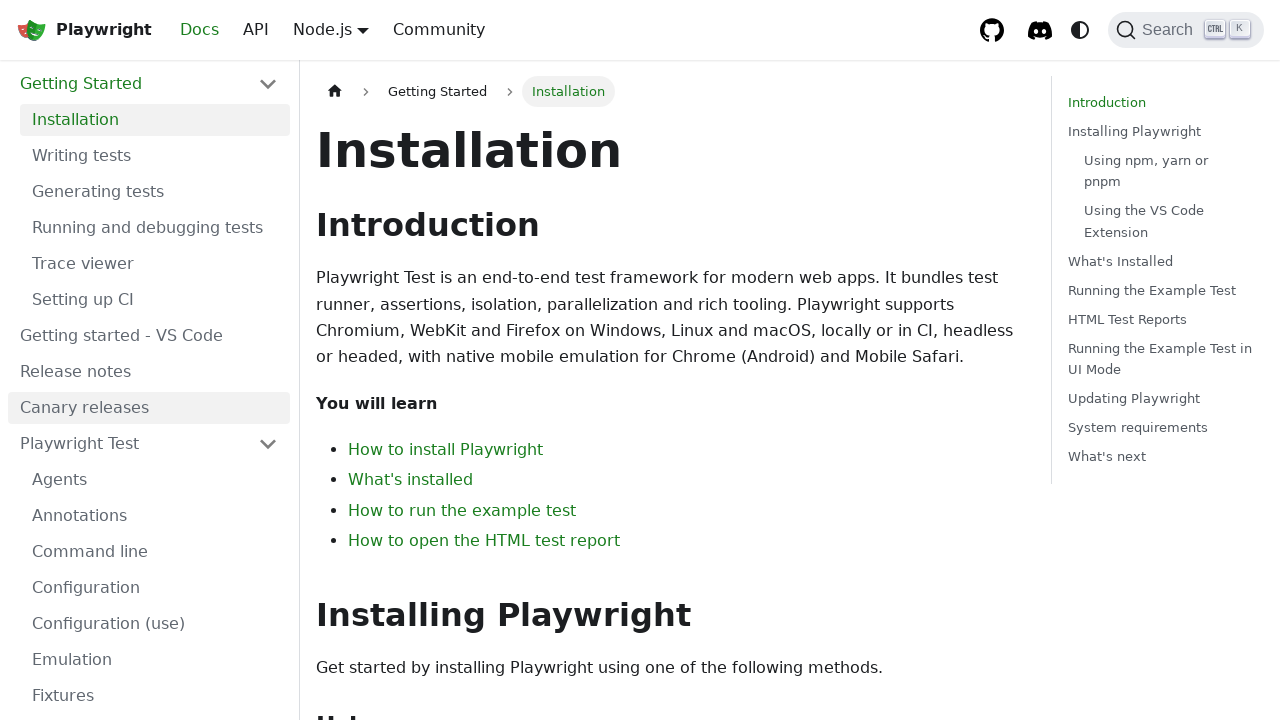

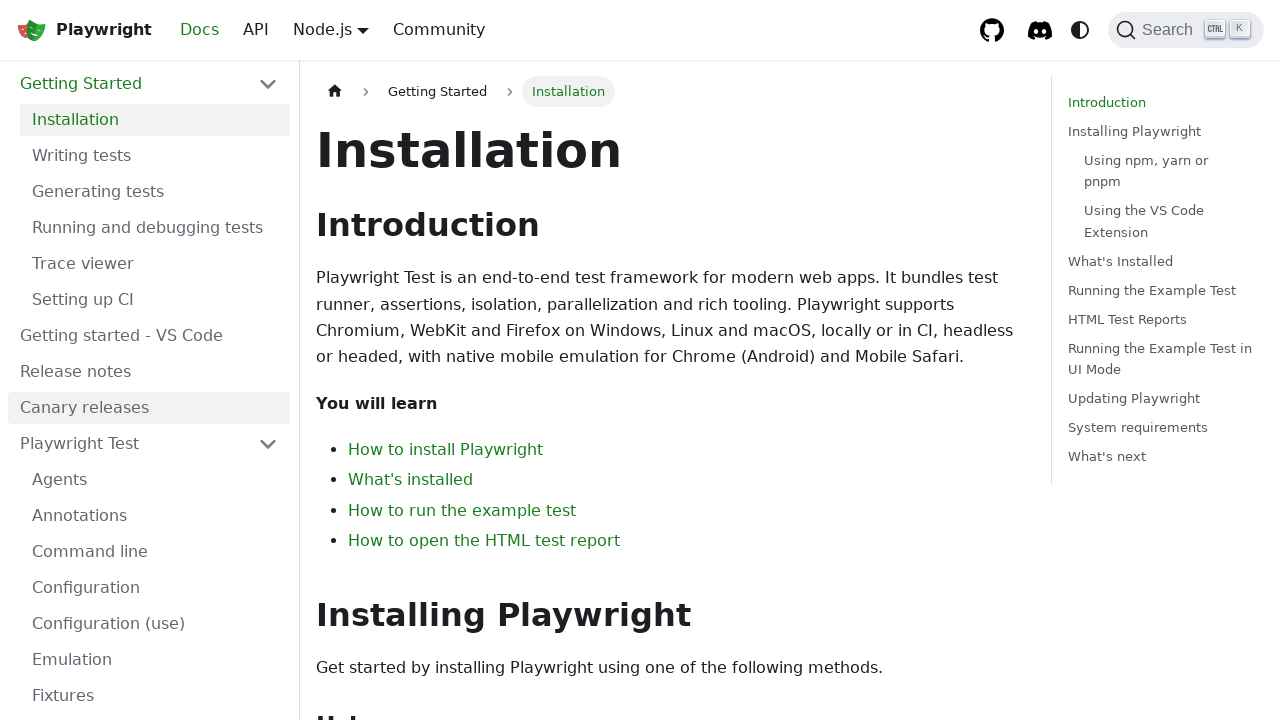